Tests navigation from the homepage to the comments section by clicking the 'comments' link.

Starting URL: https://news.ycombinator.com/

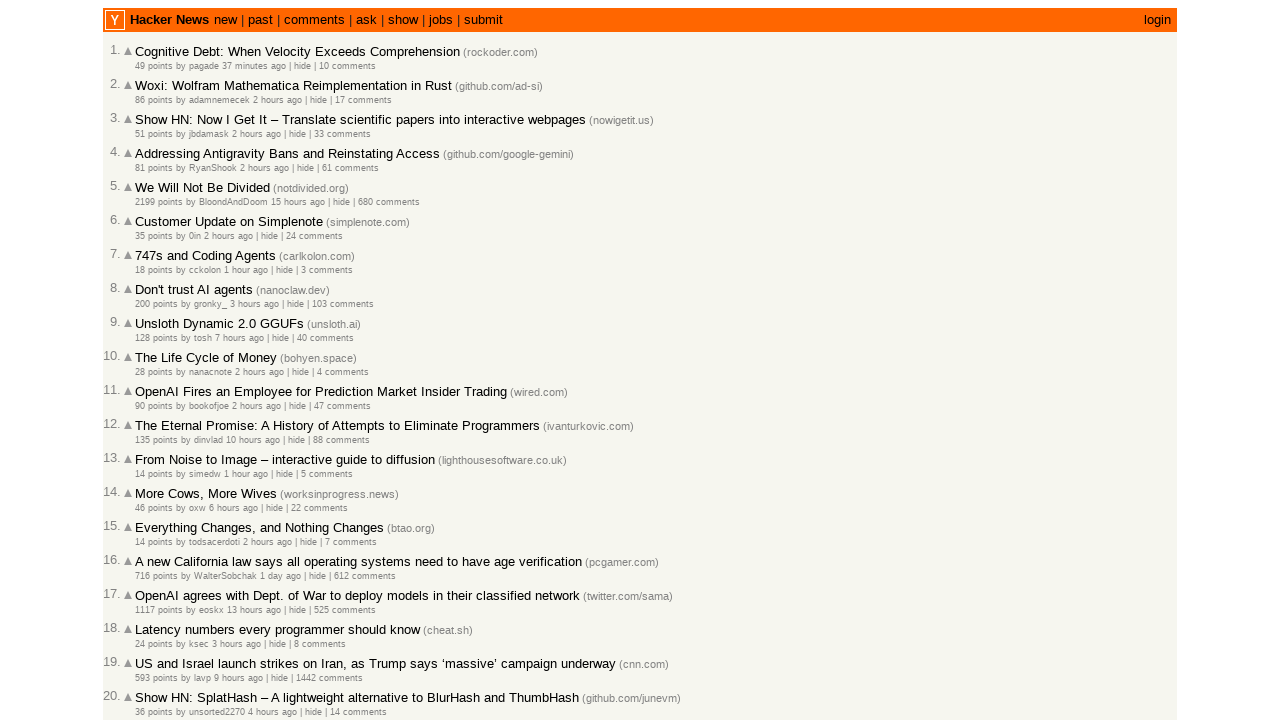

Clicked on the 'comments' link at (314, 20) on a:has-text('comments')
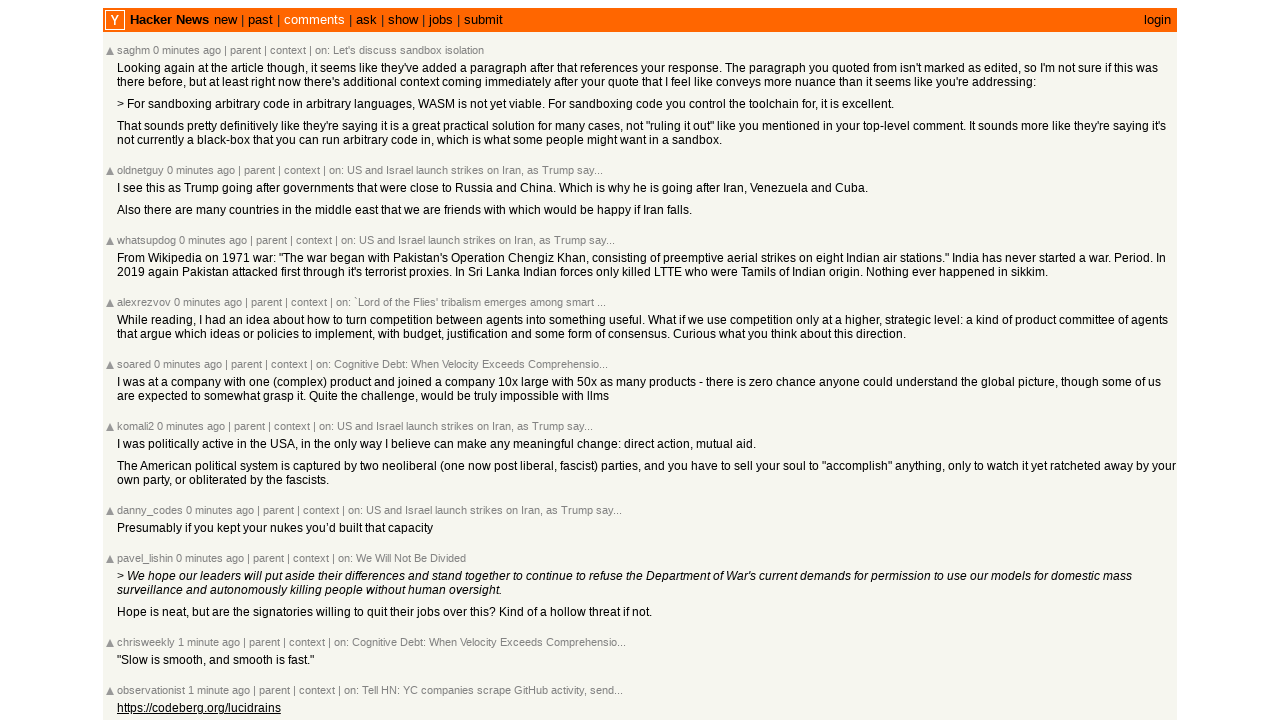

Navigated to comments page - URL contains '/newcomments'
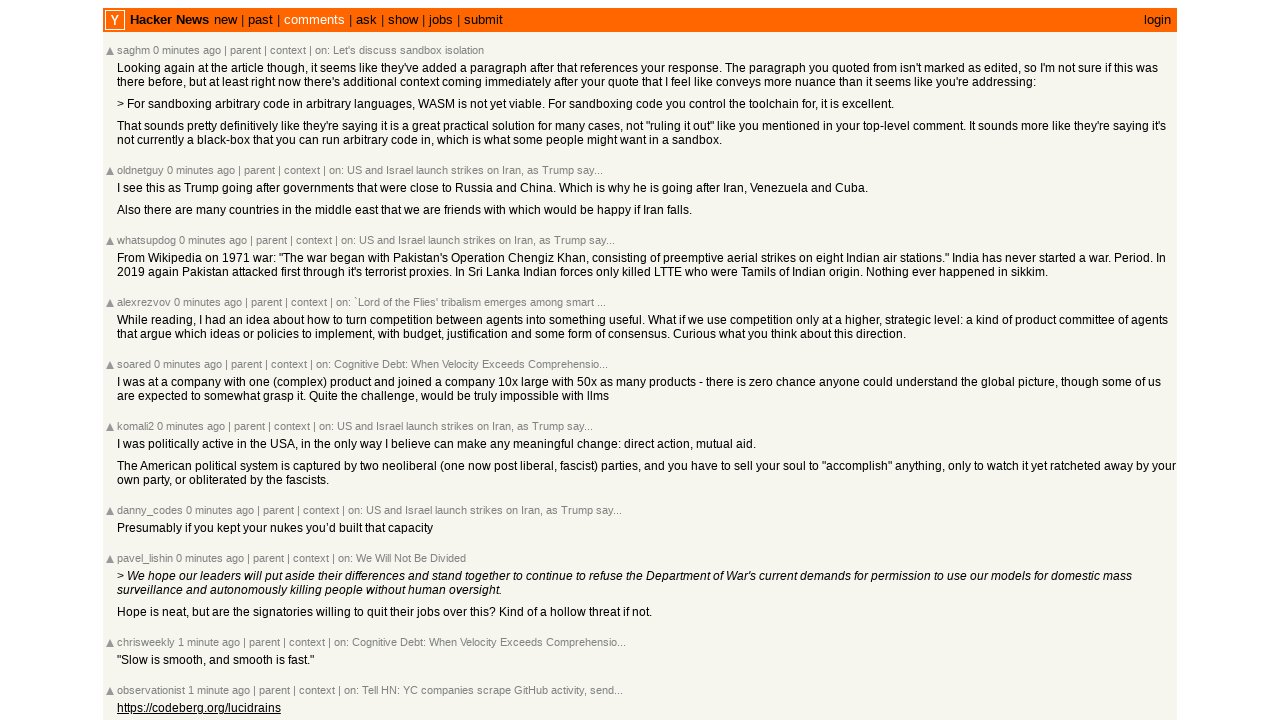

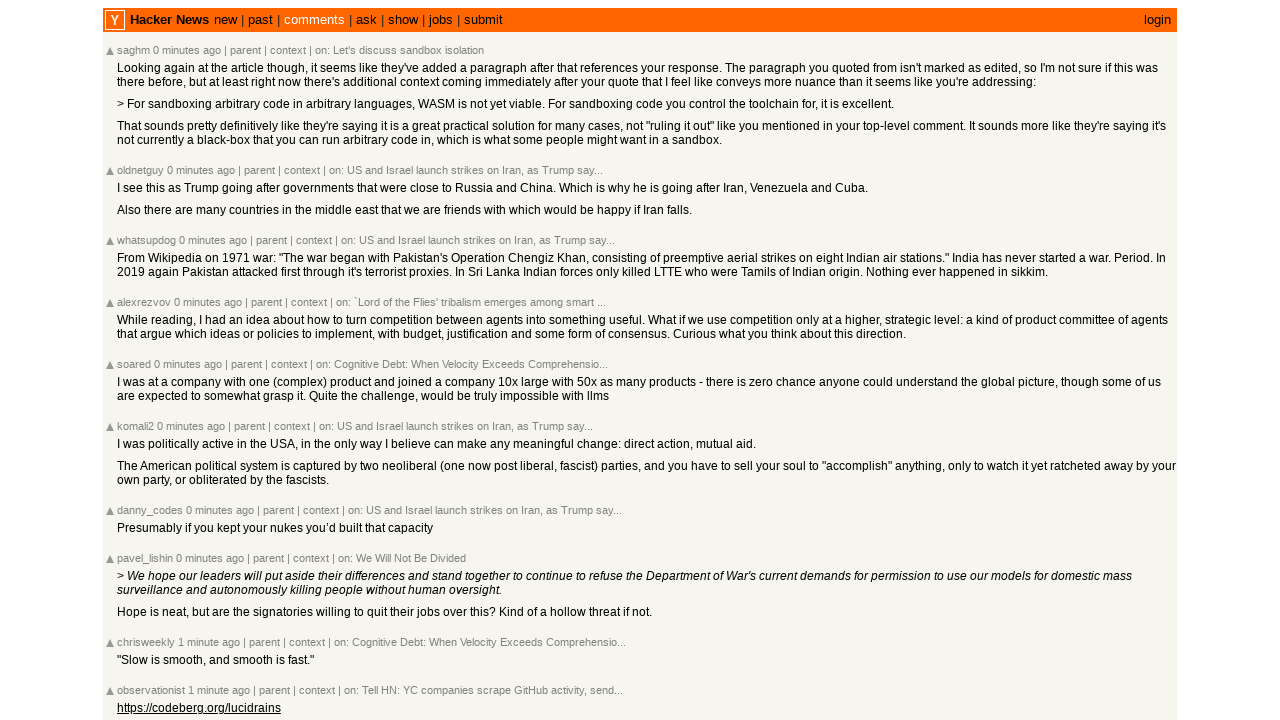